Tests successful account creation by filling all required fields correctly

Starting URL: https://sharelane.com/cgi-bin/register.py

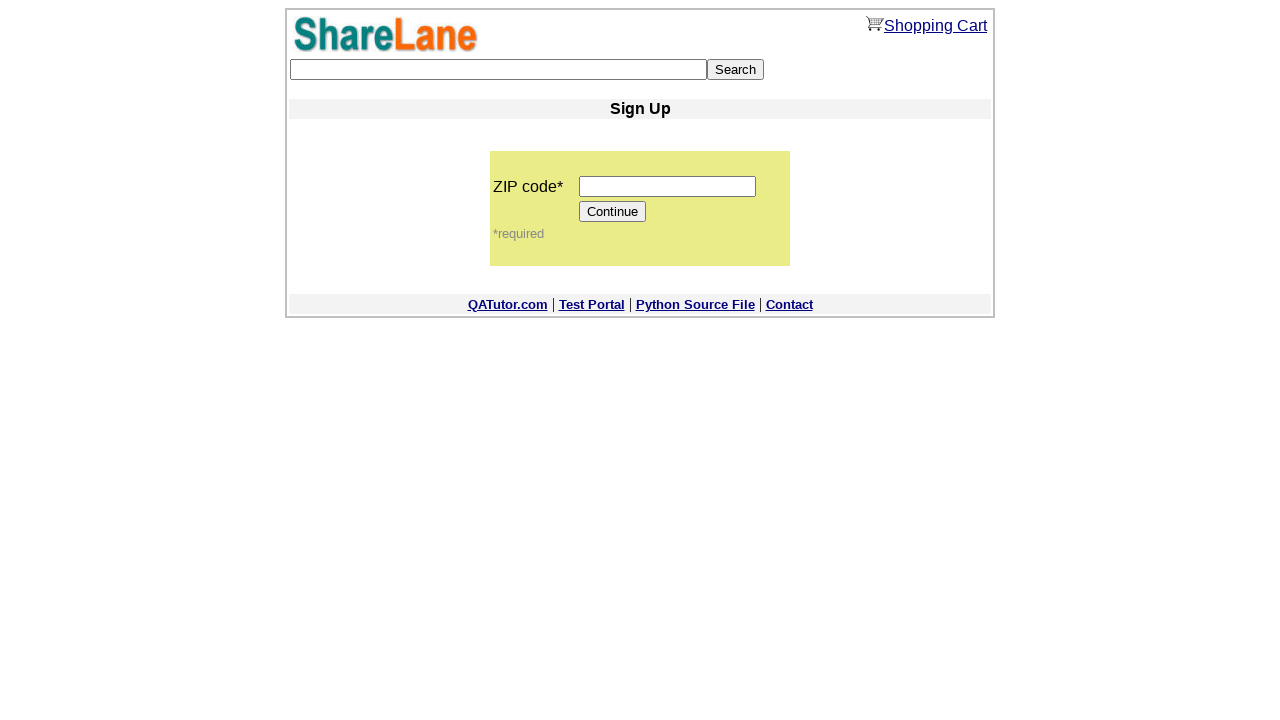

Filled zip code field with '12345' on input[name='zip_code']
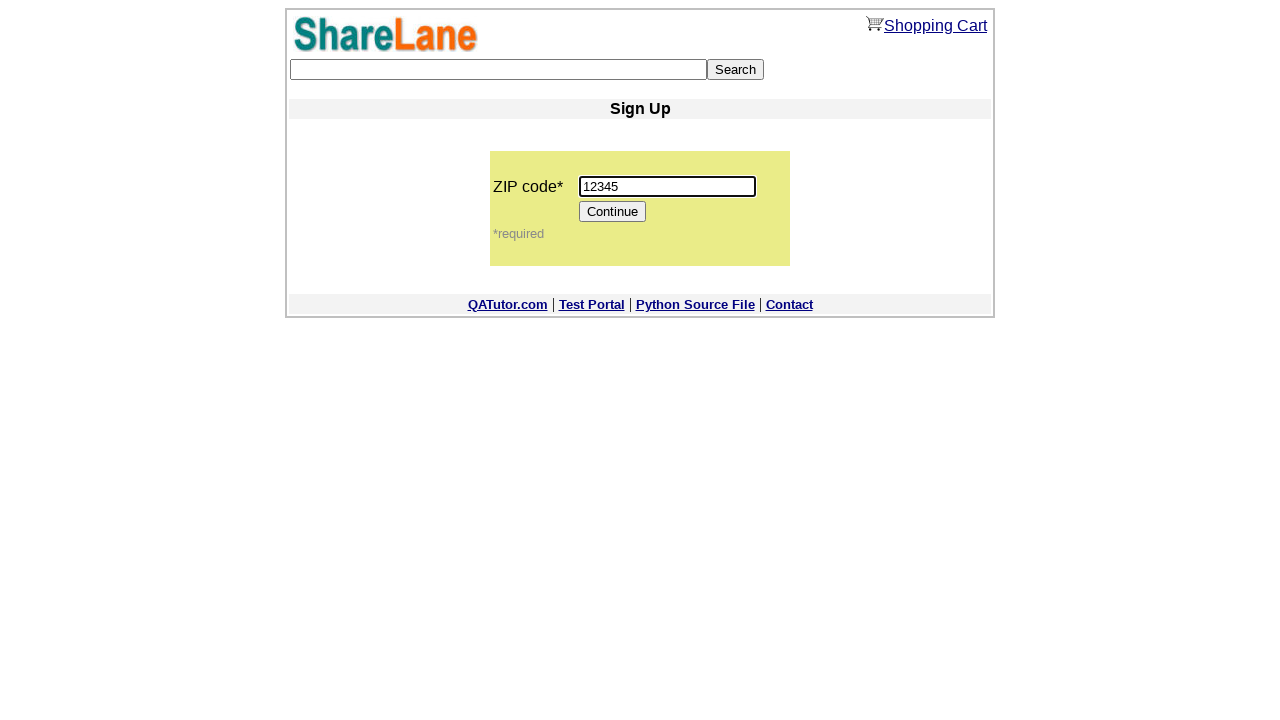

Clicked Continue button to proceed to registration form at (613, 212) on input[value='Continue']
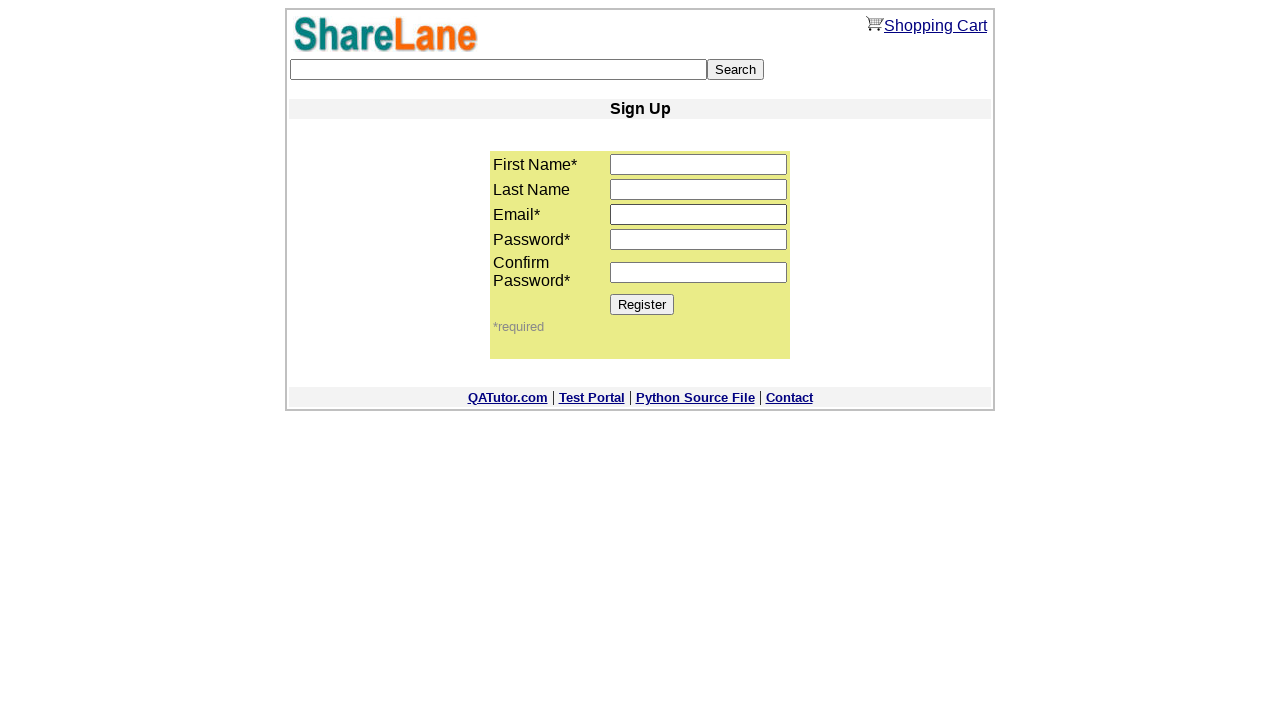

Filled first name field with 'John' on input[name='first_name']
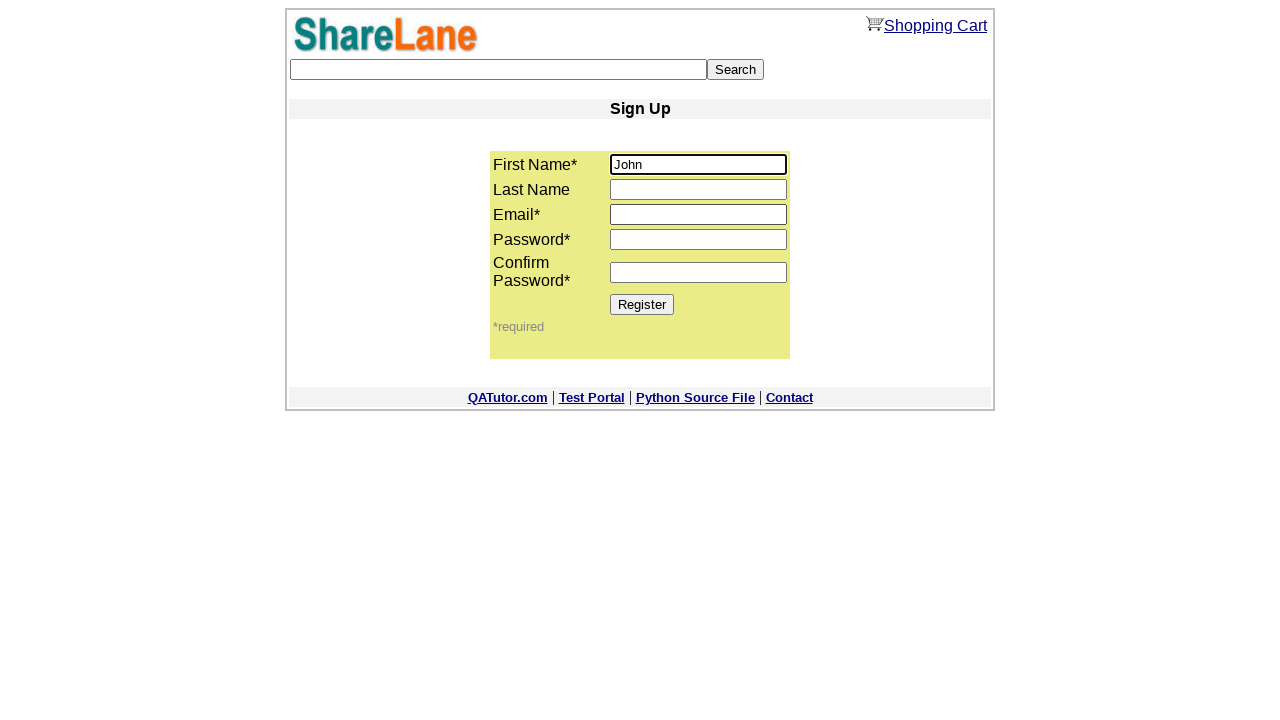

Filled last name field with 'Smith' on input[name='last_name']
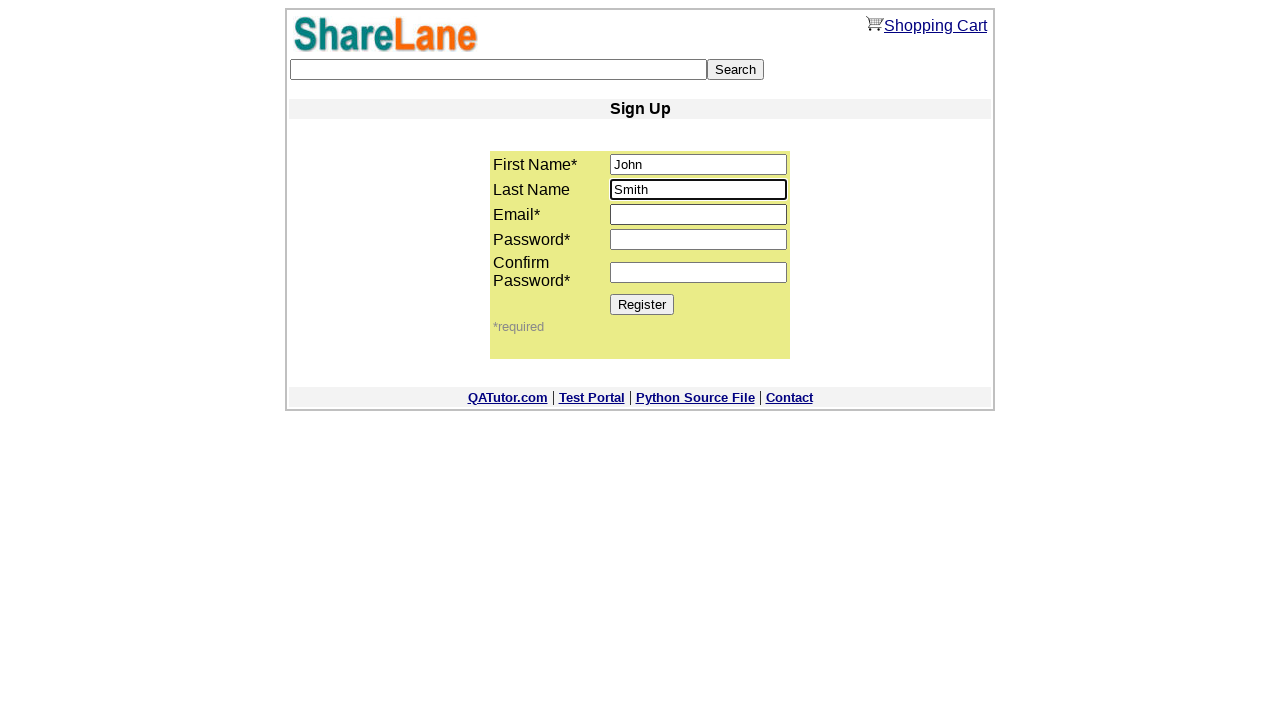

Filled email field with 'testuser456@example.com' on input[name='email']
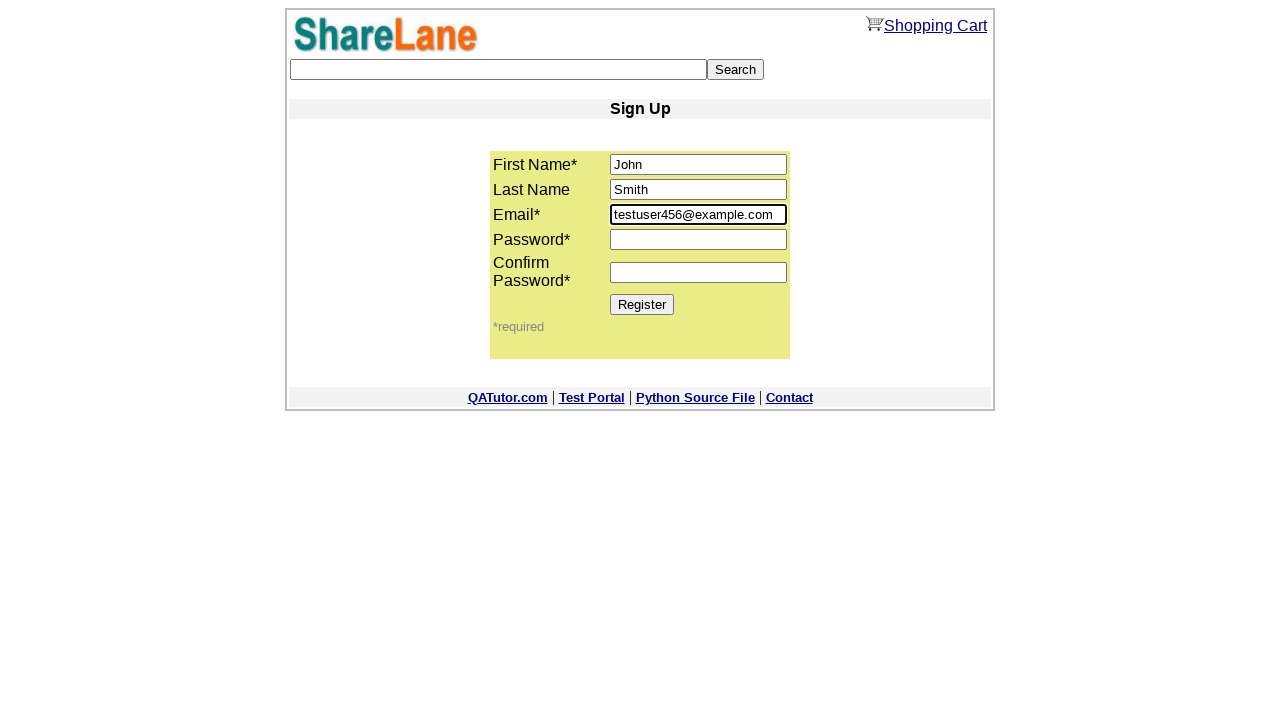

Filled password field with '1111' on input[name='password1']
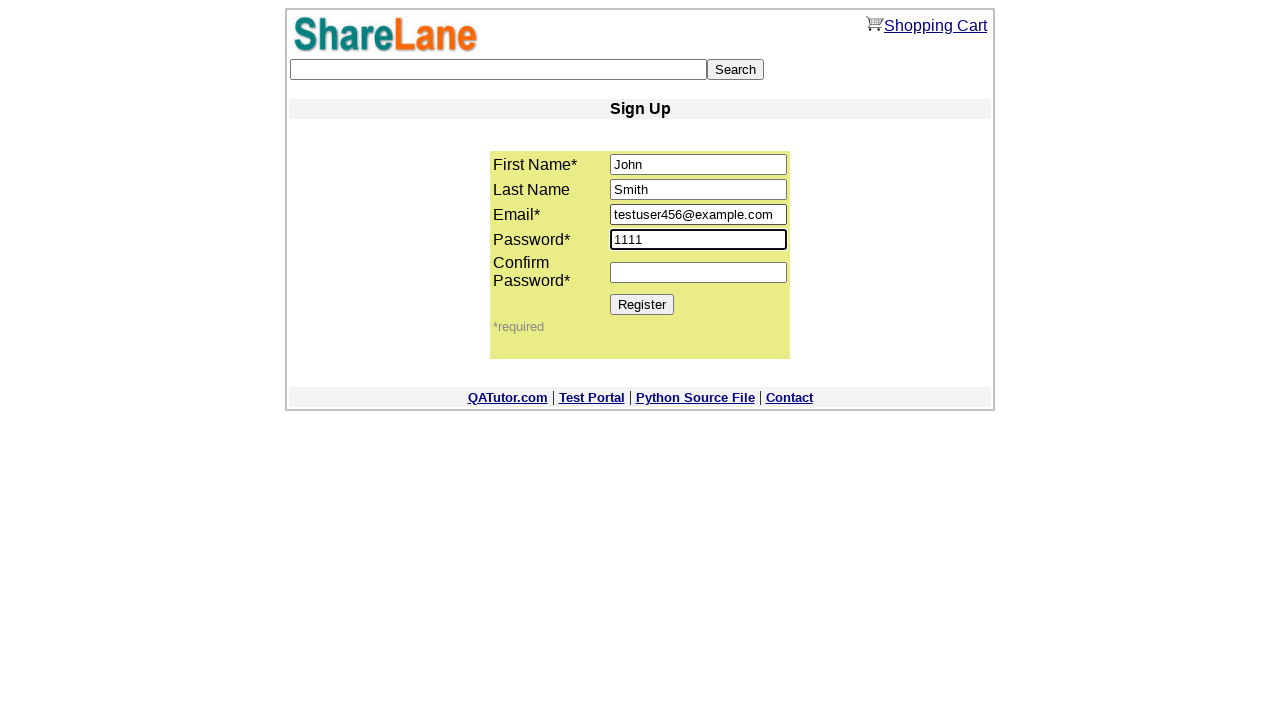

Filled password confirmation field with '1111' on input[name='password2']
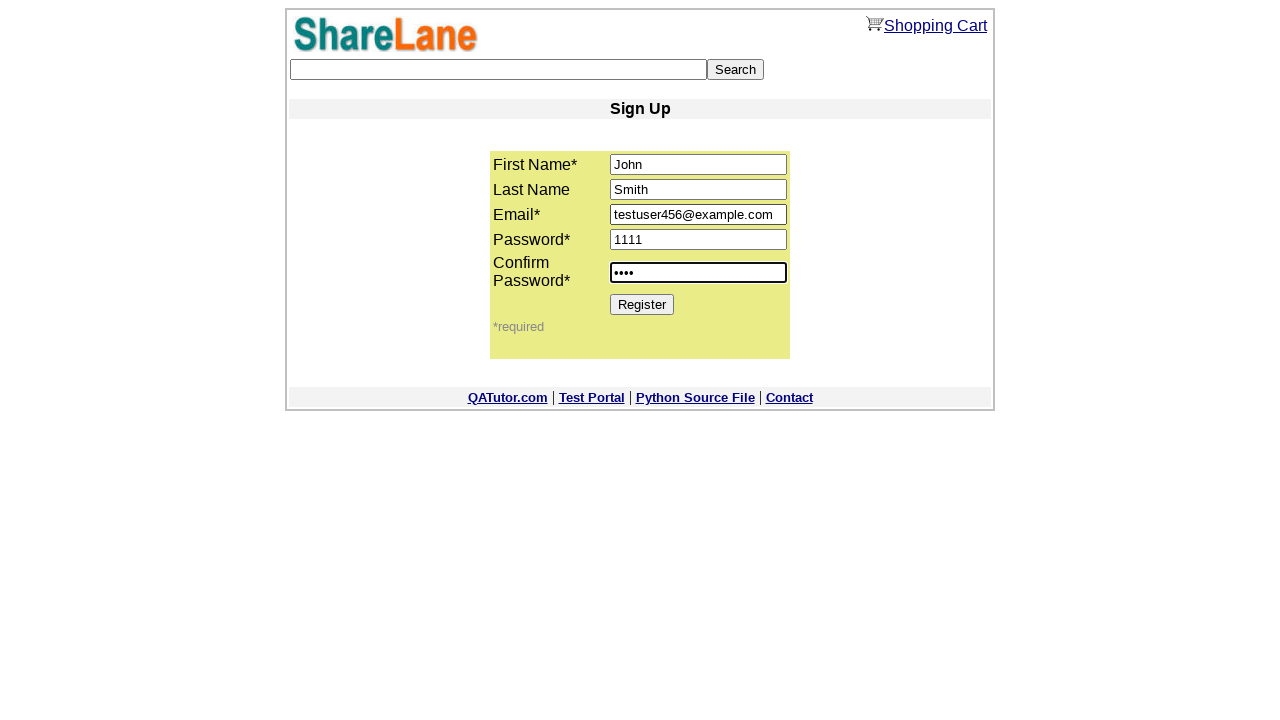

Clicked Register button to submit account creation at (642, 304) on input[value='Register']
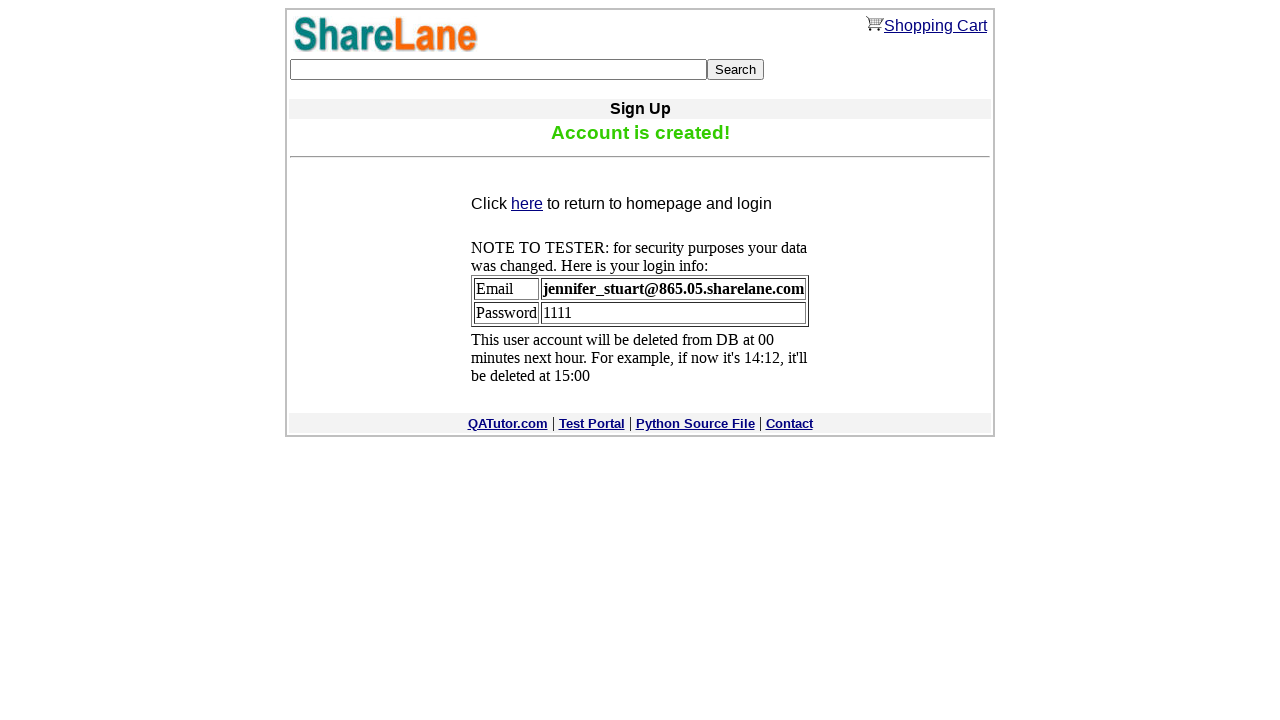

Account creation confirmation message appeared
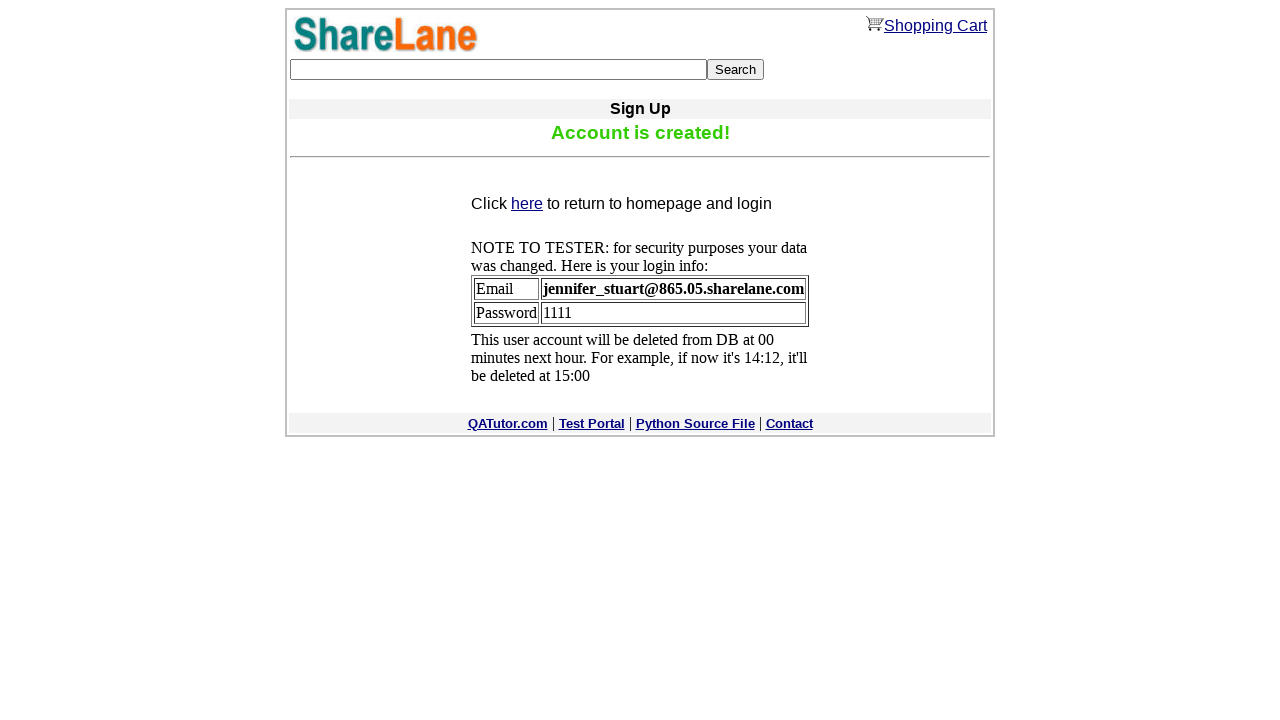

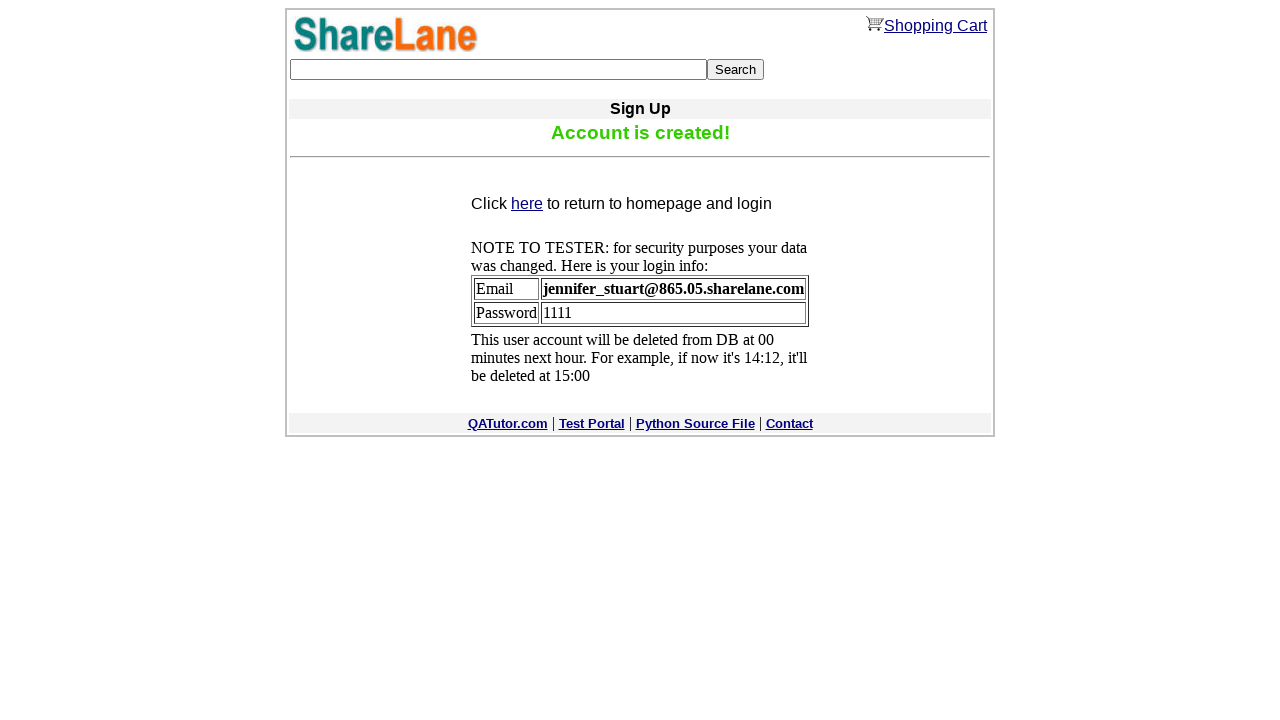